Tests file upload functionality by selecting a file using the file input element on the upload page

Starting URL: https://the-internet.herokuapp.com/upload

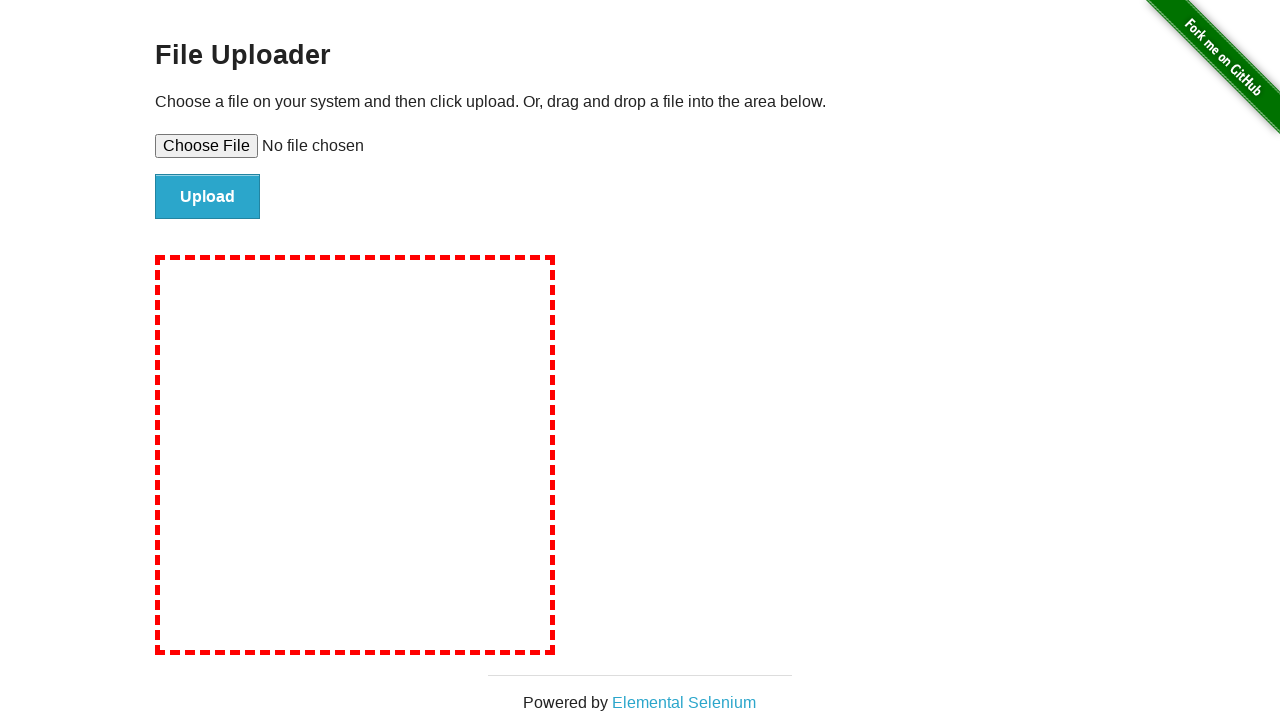

Created temporary test file with content
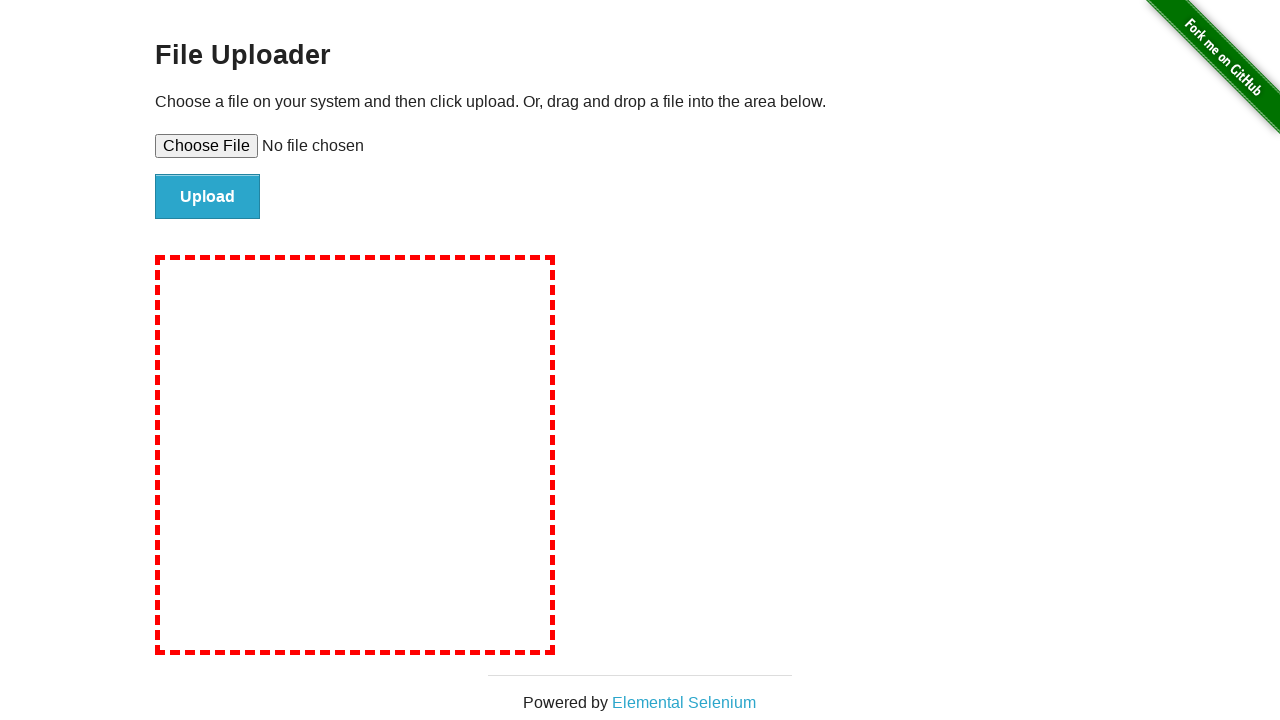

Set file input with temporary test file
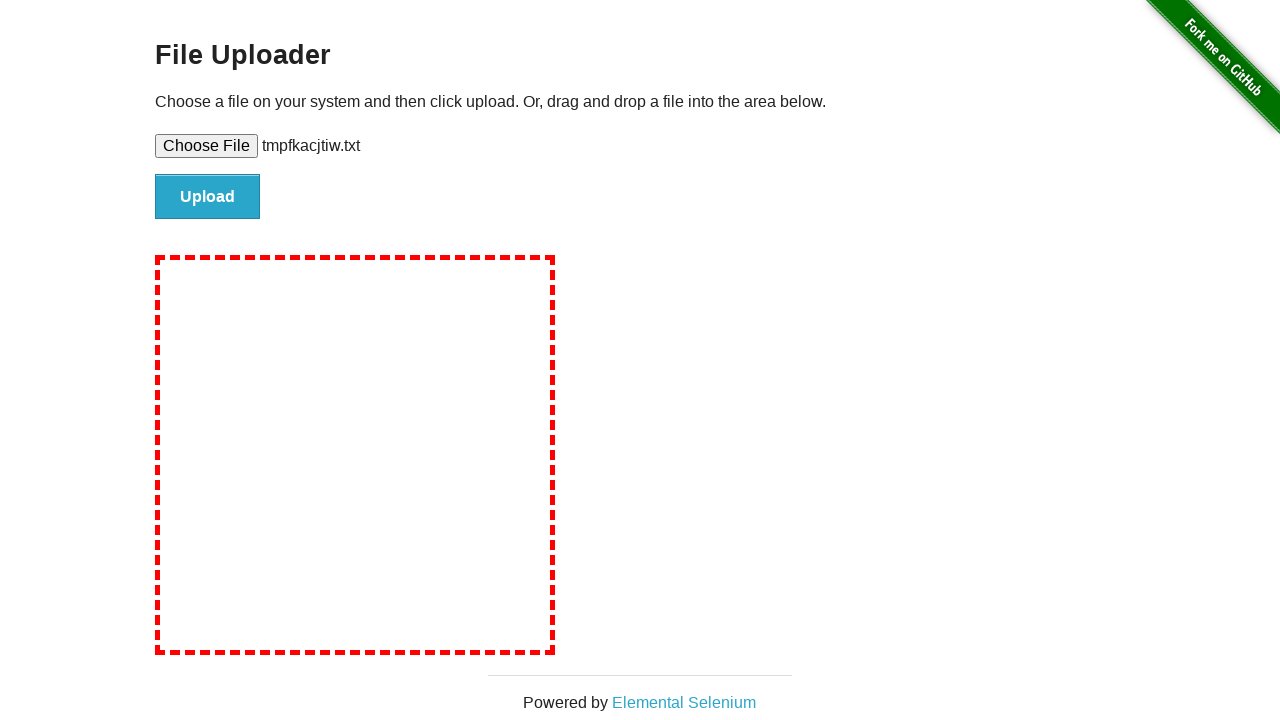

Clicked upload button to submit file at (208, 197) on #file-submit
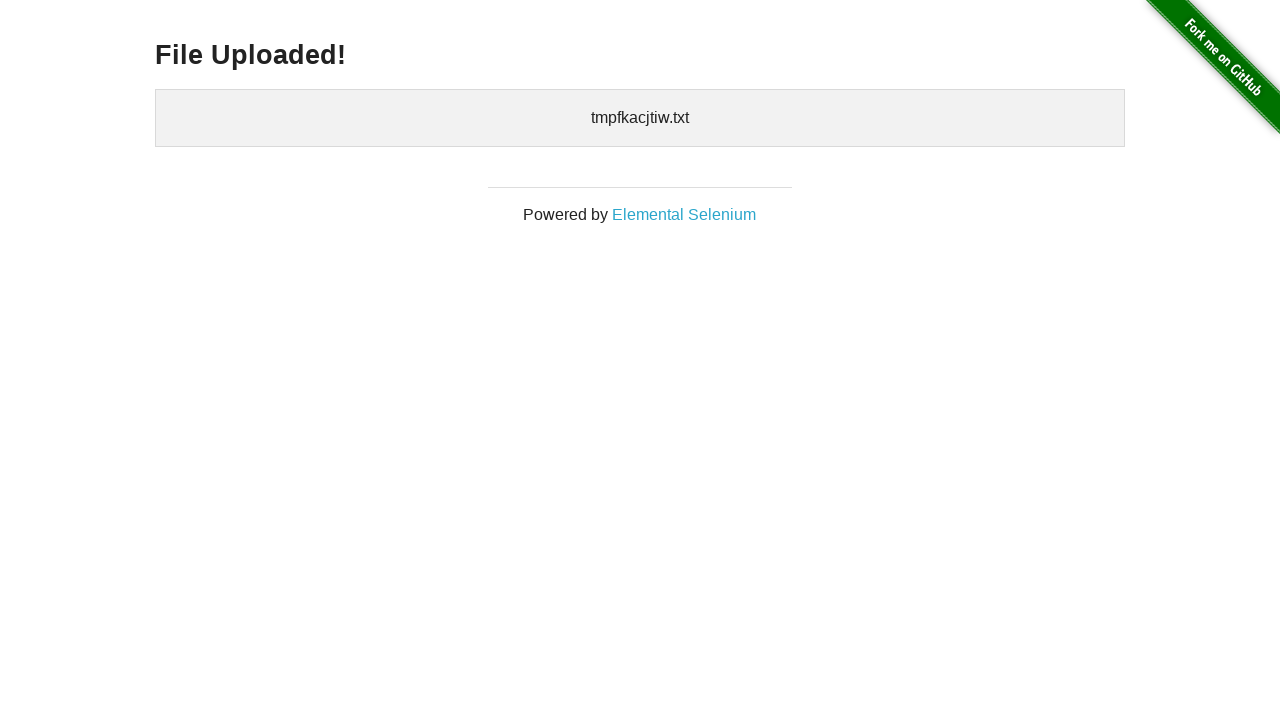

Upload confirmation page loaded with uploaded files section
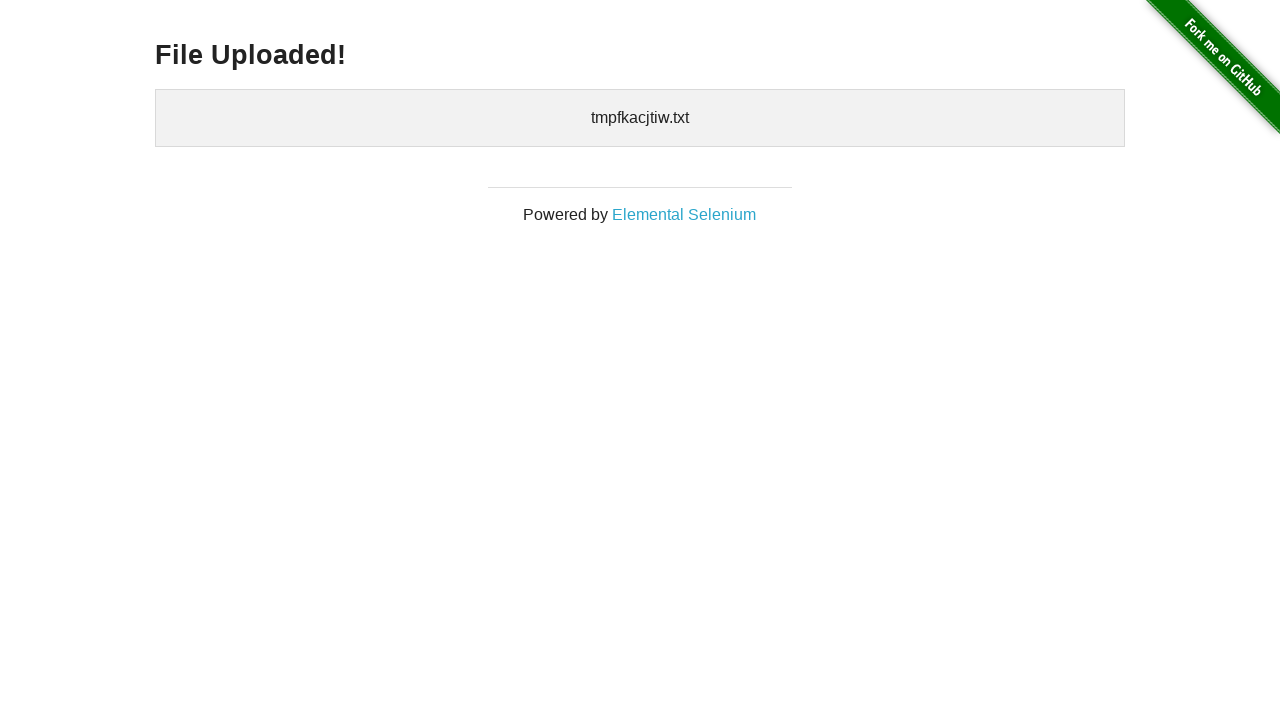

Cleaned up temporary test file
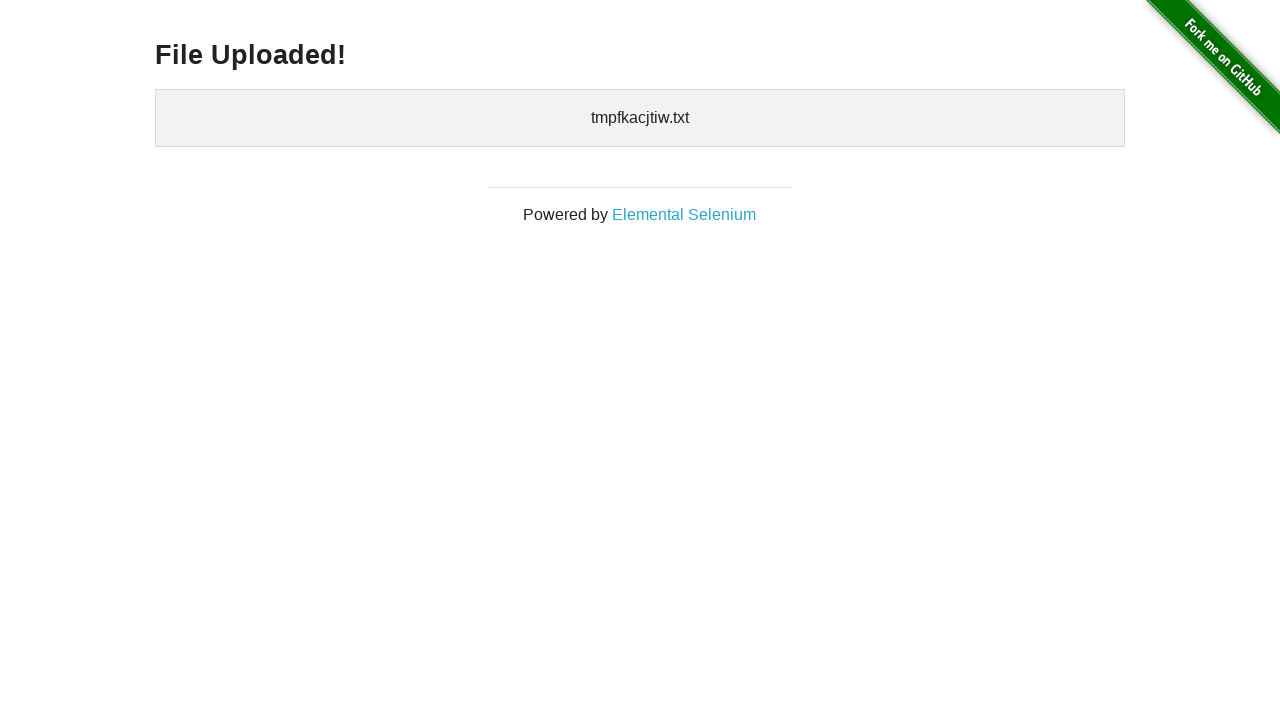

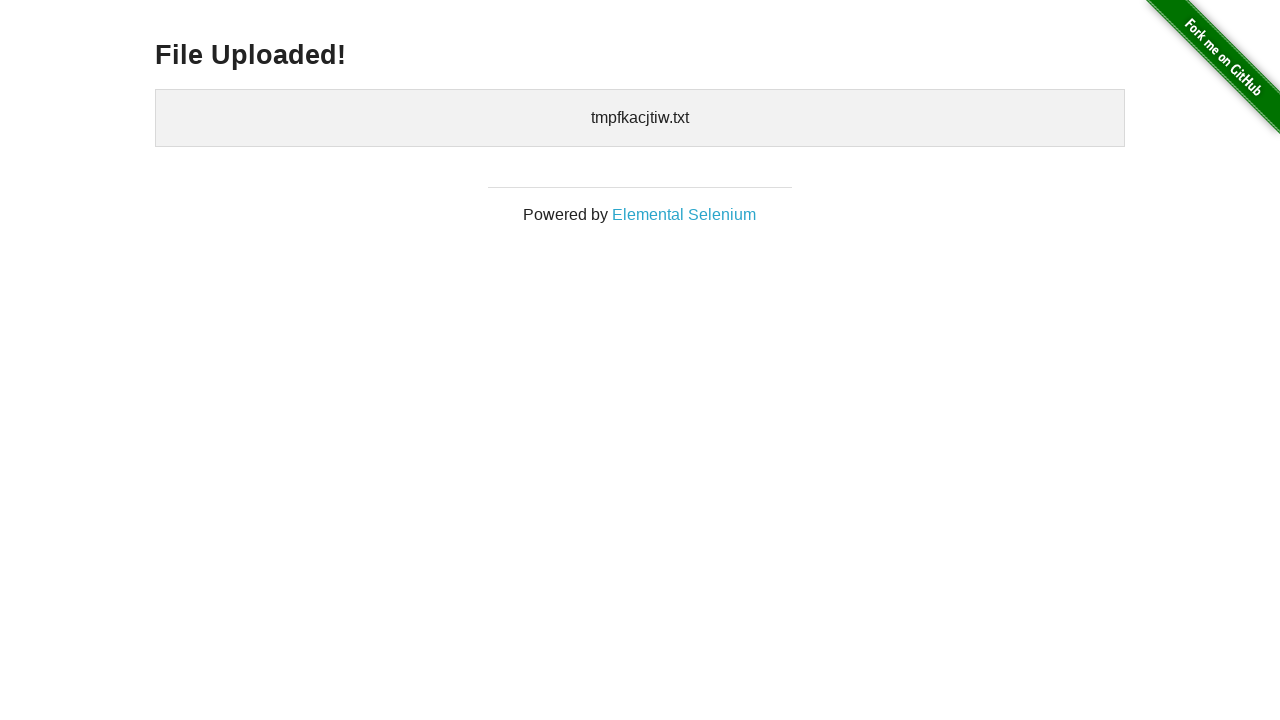